Tests window handling by navigating to W3Schools input tag documentation page and clicking a "Try it Yourself" link which opens a new window/tab

Starting URL: https://www.w3schools.com/tags/tag_input.asp

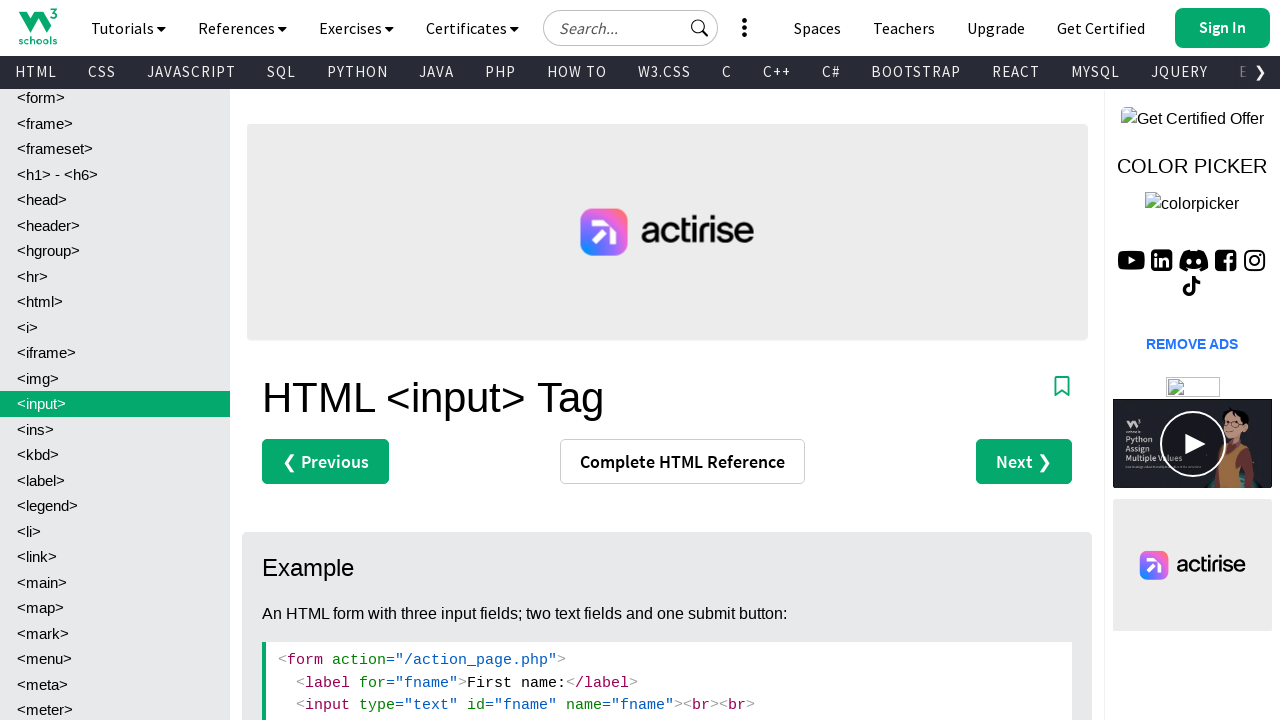

Waited for page to load (networkidle state)
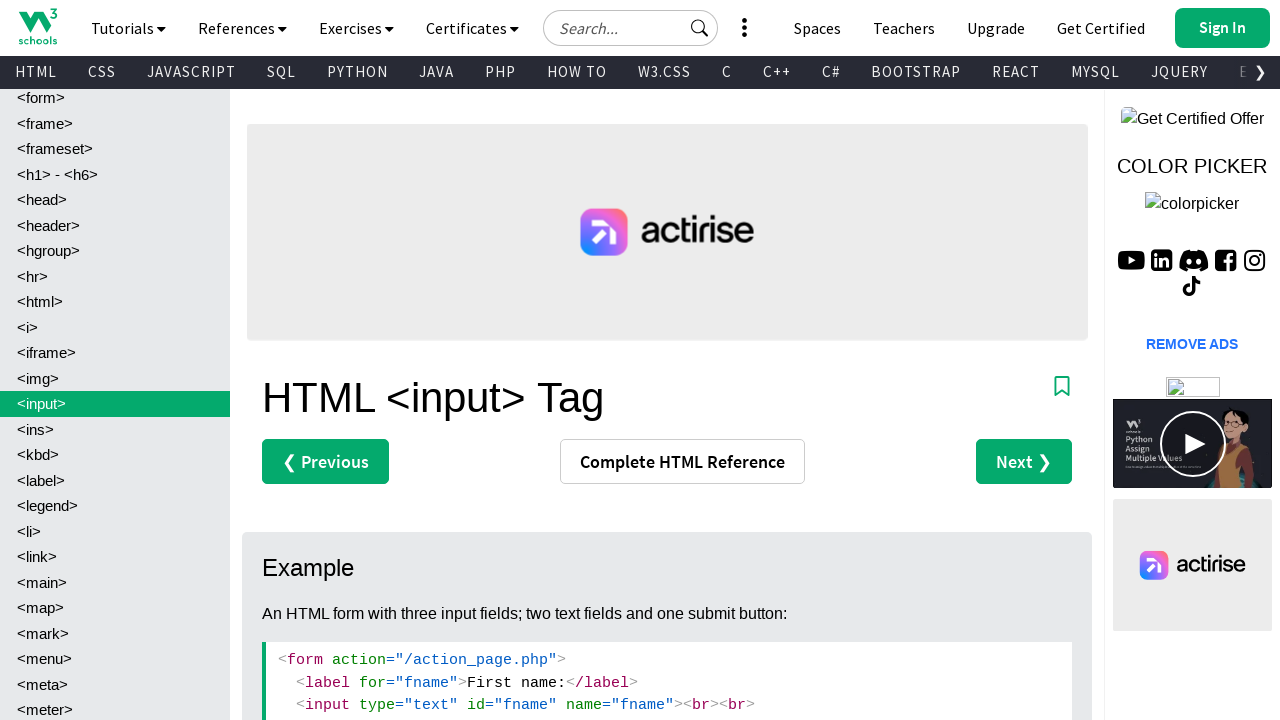

Clicked 'Try it Yourself' link which opened a new window/tab at (334, 360) on xpath=//a[contains(text(),'Try')]
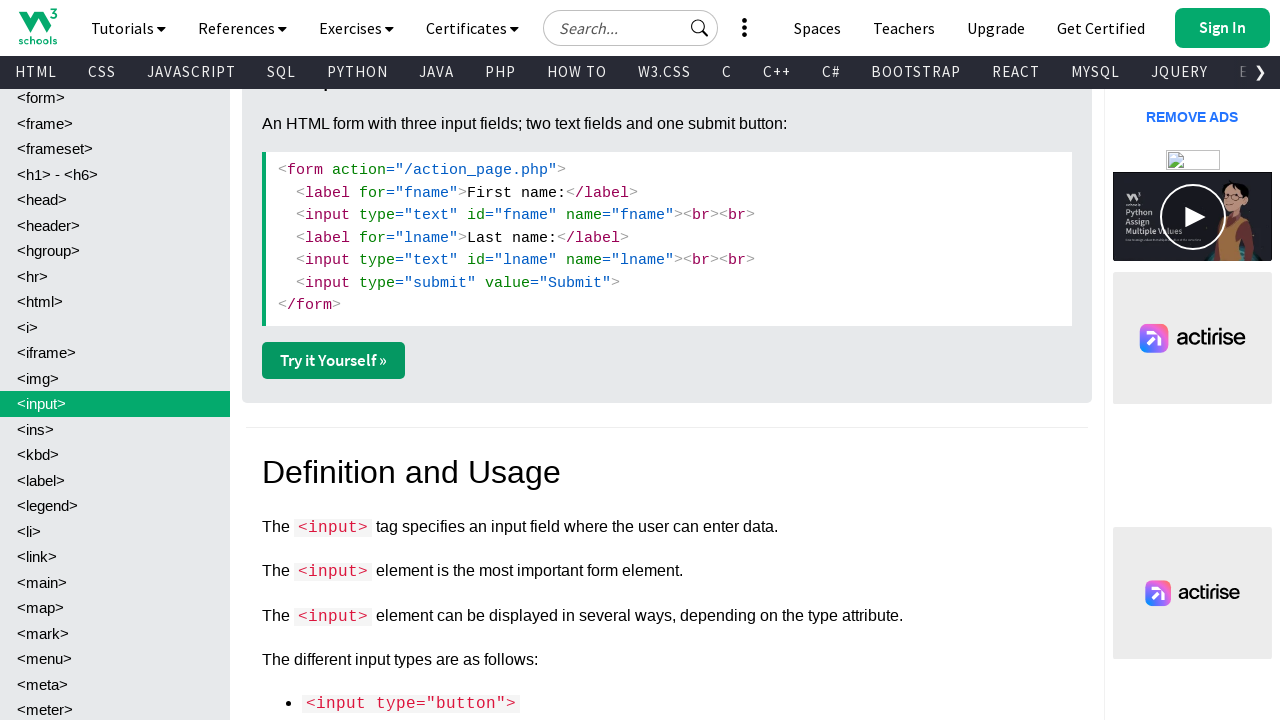

Captured the newly opened page object
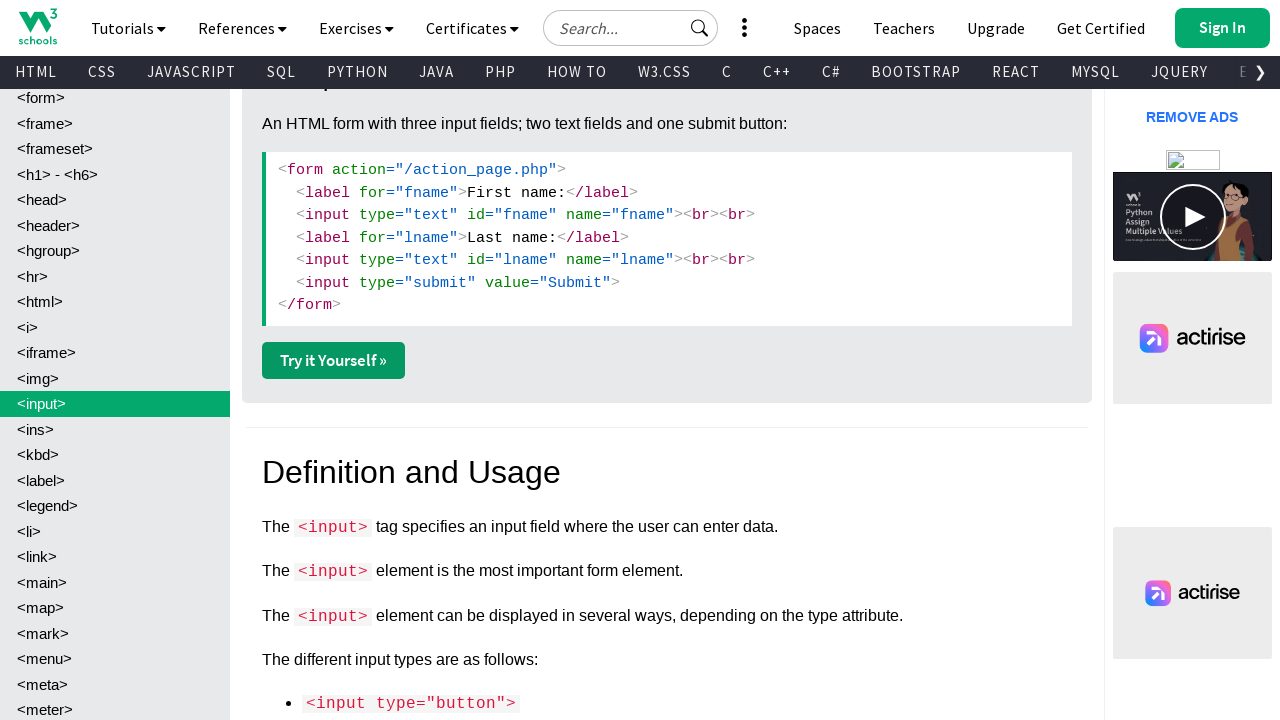

Waited for new page to load (load state)
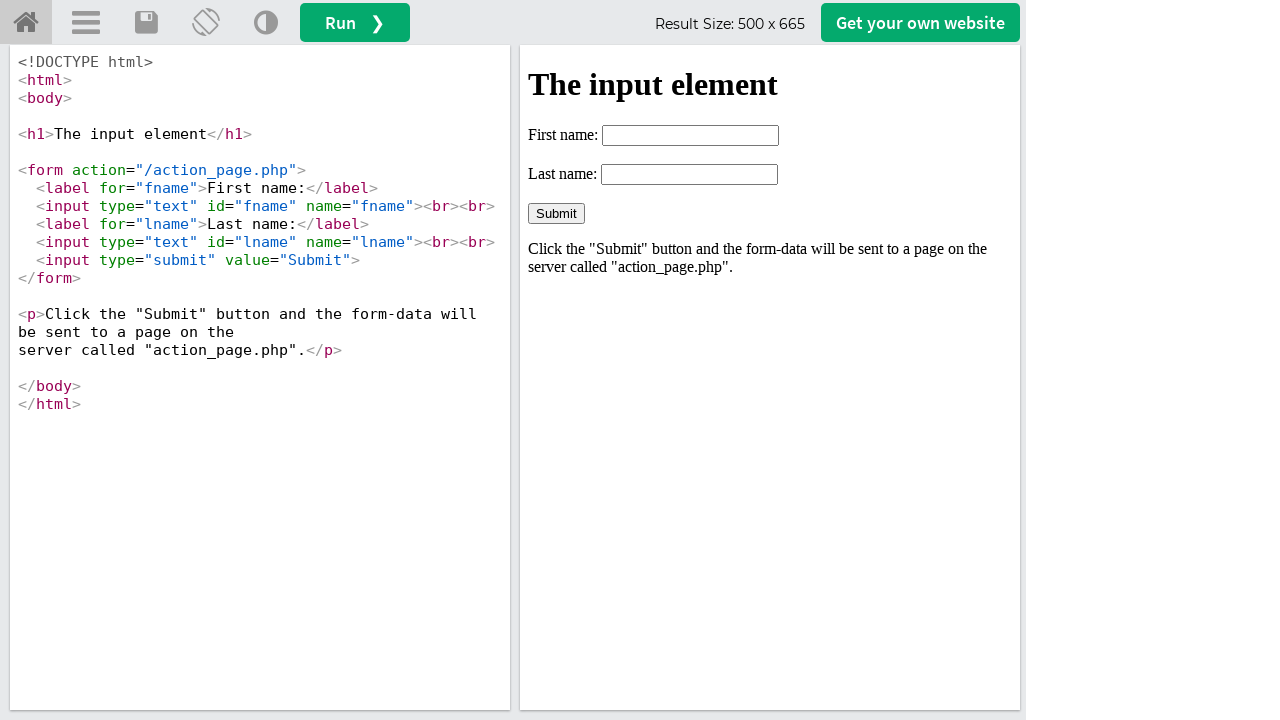

Retrieved all pages/windows from the browser context
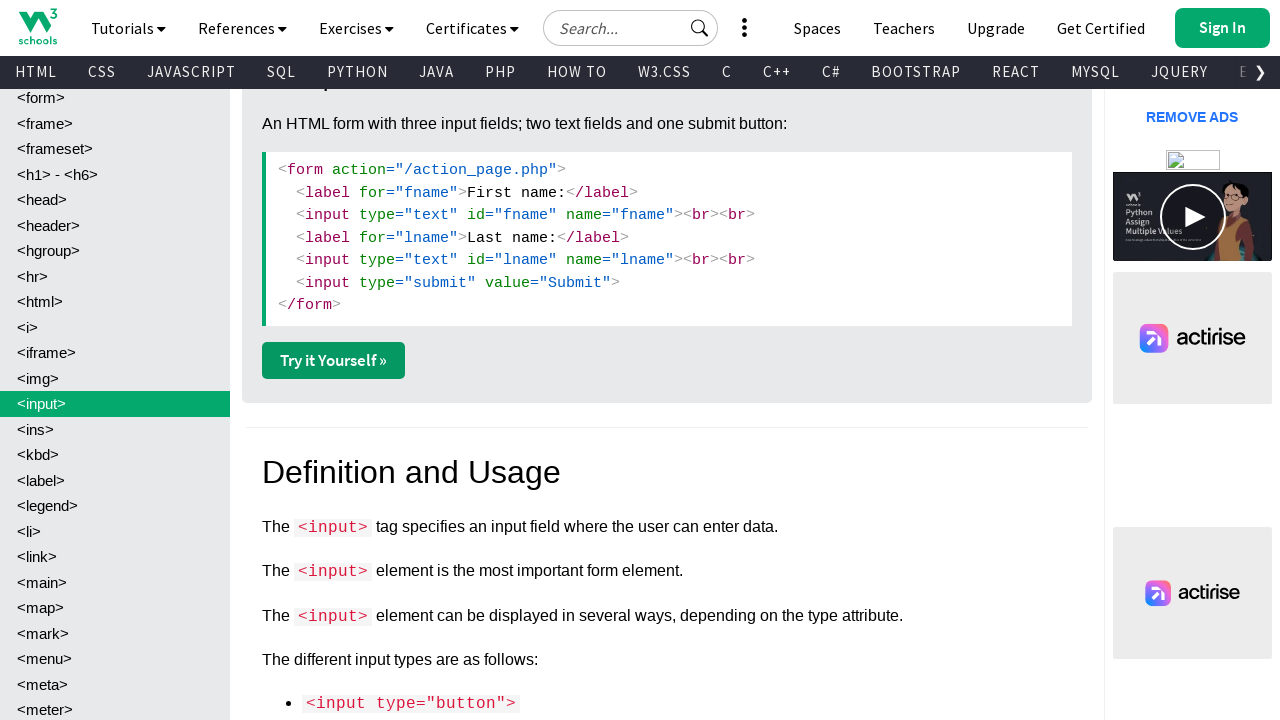

Printed number of windows/tabs: 2
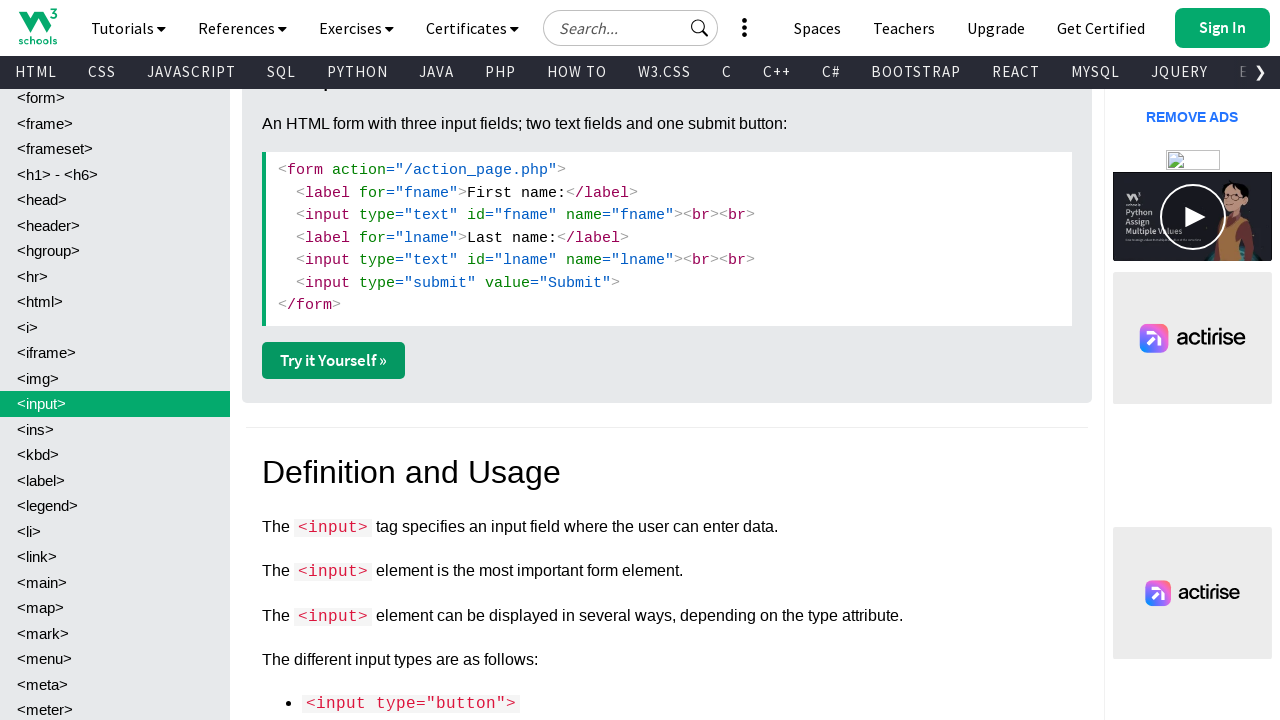

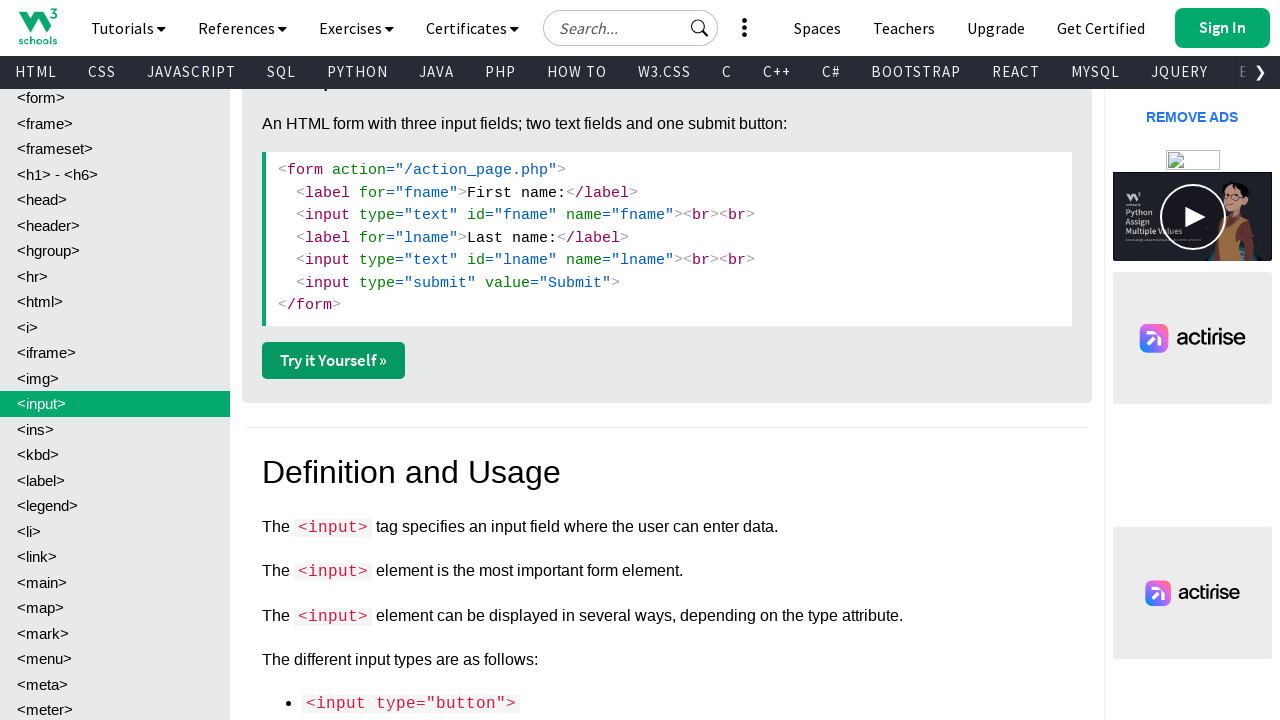